Tests displaying all items after filtering by Active and Completed

Starting URL: https://demo.playwright.dev/todomvc

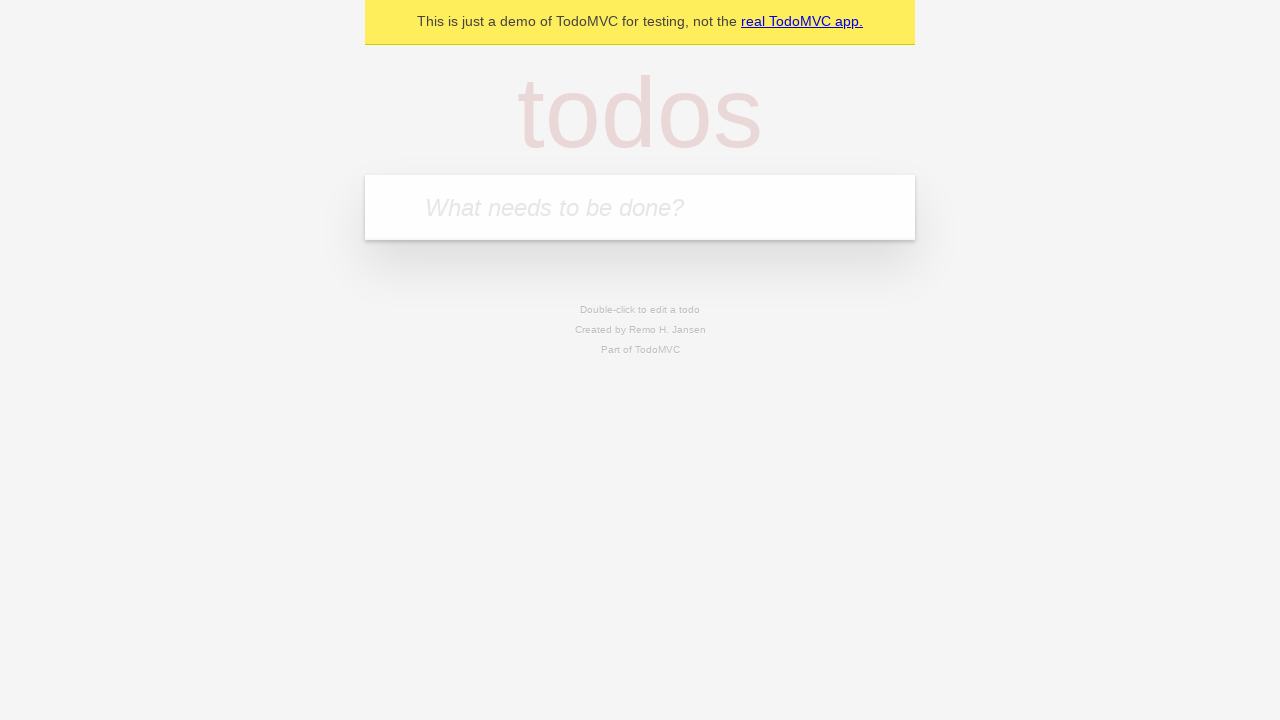

Filled new todo input with 'buy some cheese' on .new-todo
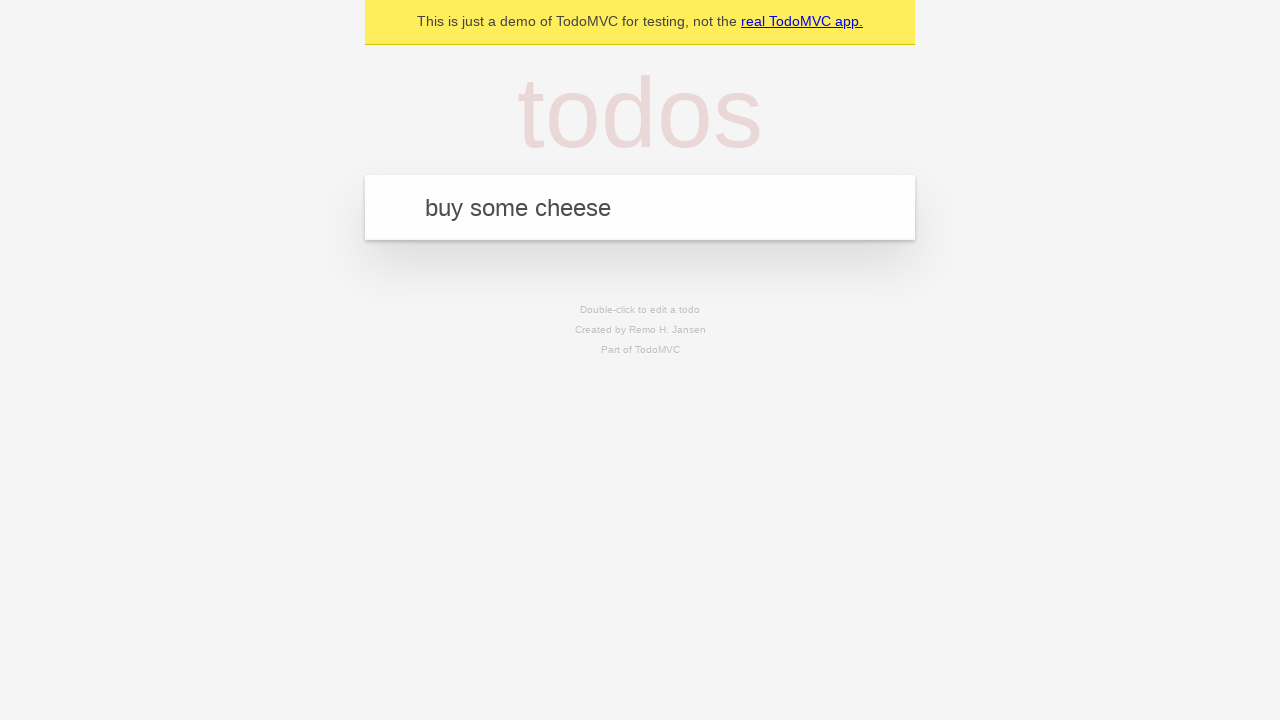

Pressed Enter to add first todo on .new-todo
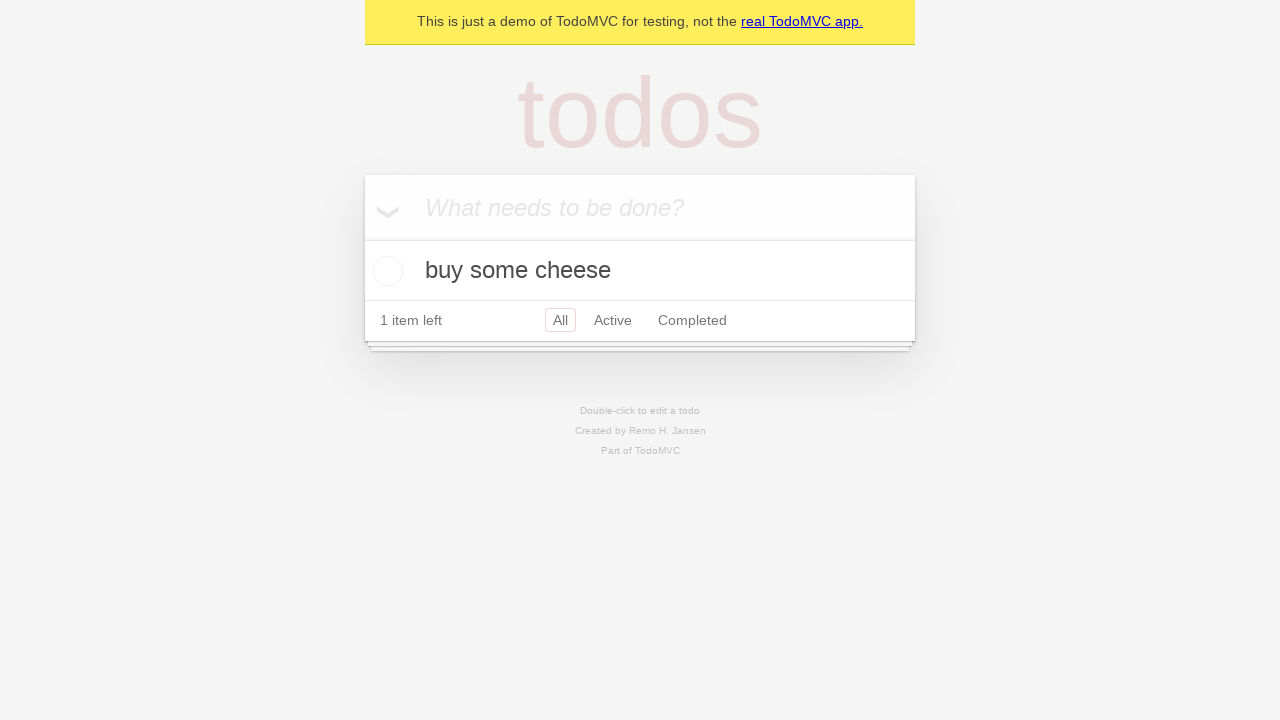

Filled new todo input with 'feed the cat' on .new-todo
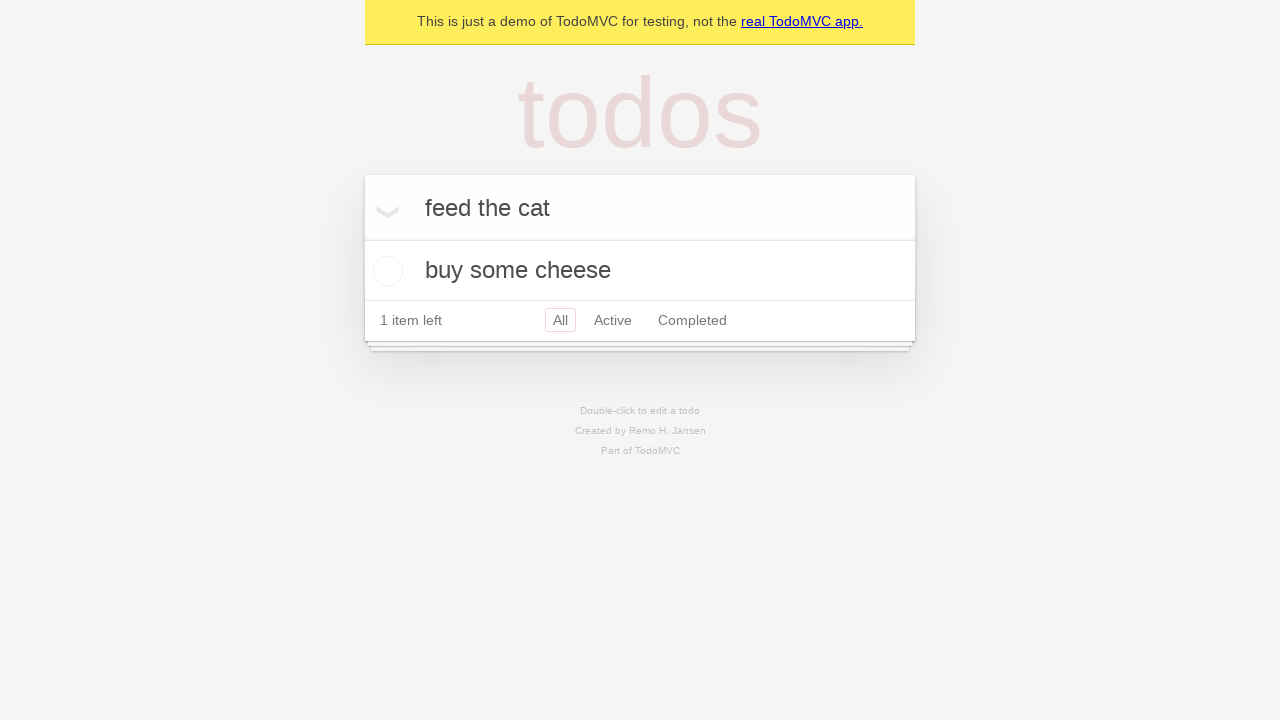

Pressed Enter to add second todo on .new-todo
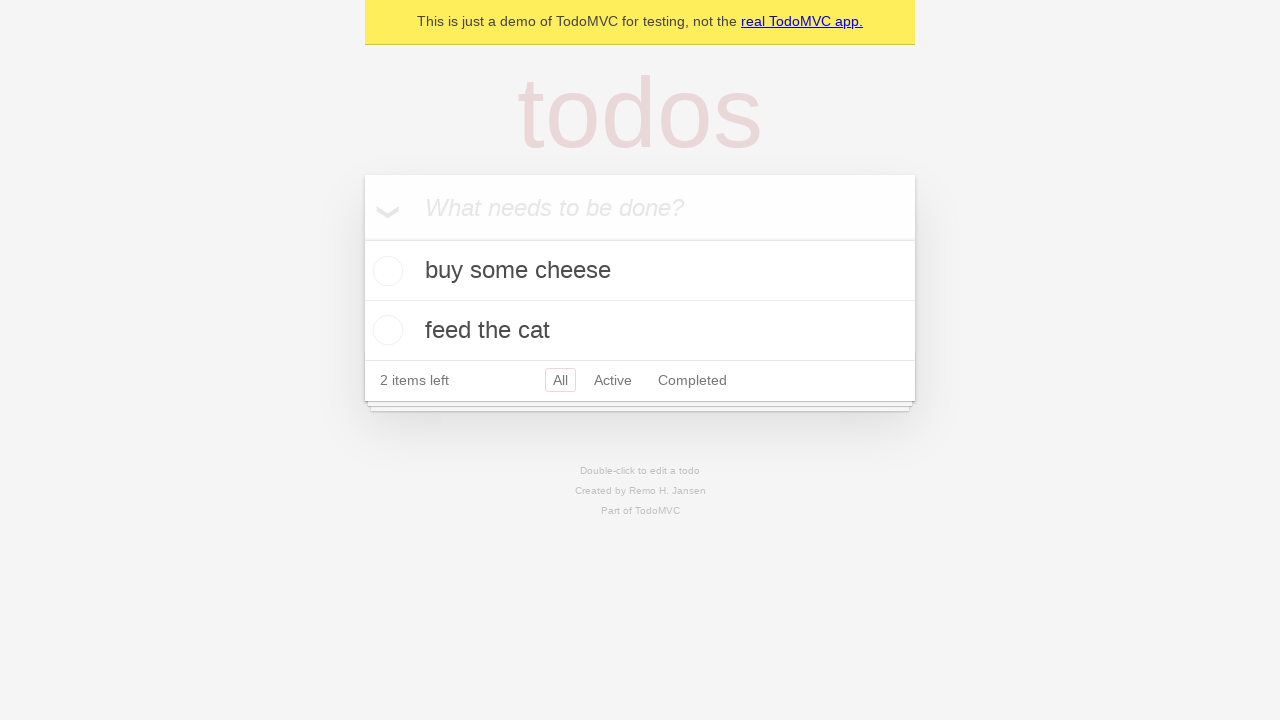

Filled new todo input with 'book a doctors appointment' on .new-todo
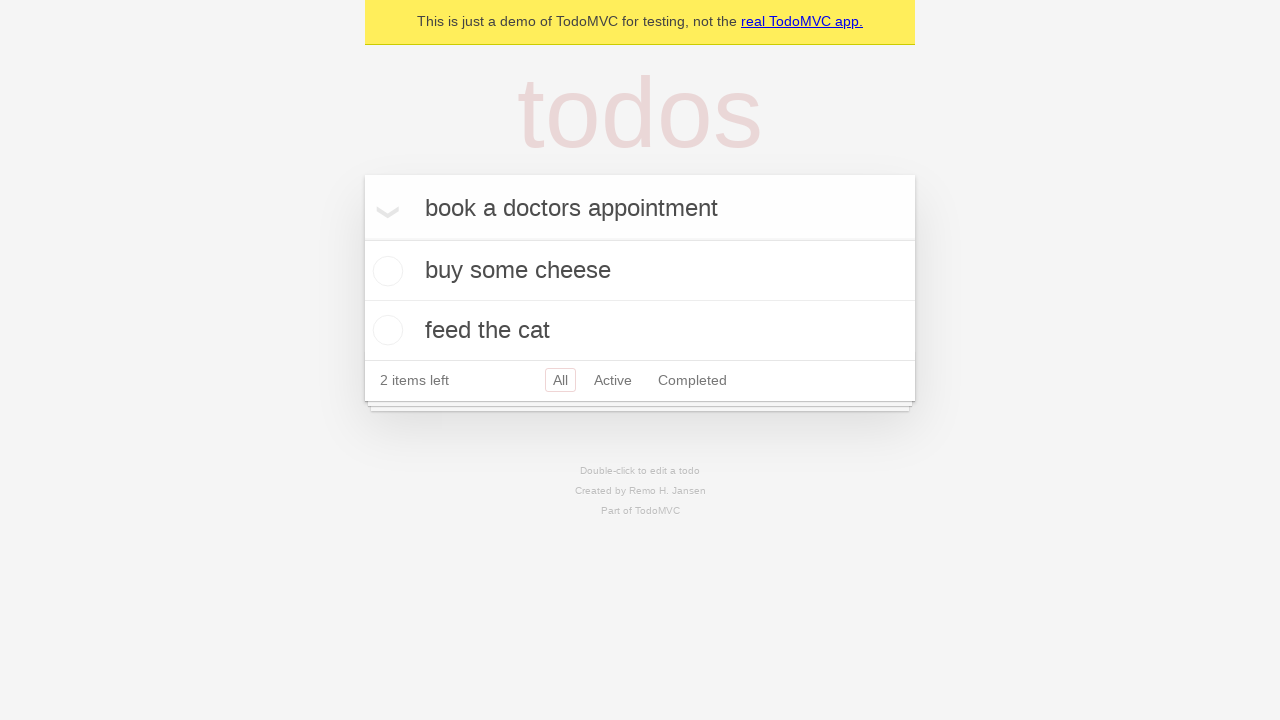

Pressed Enter to add third todo on .new-todo
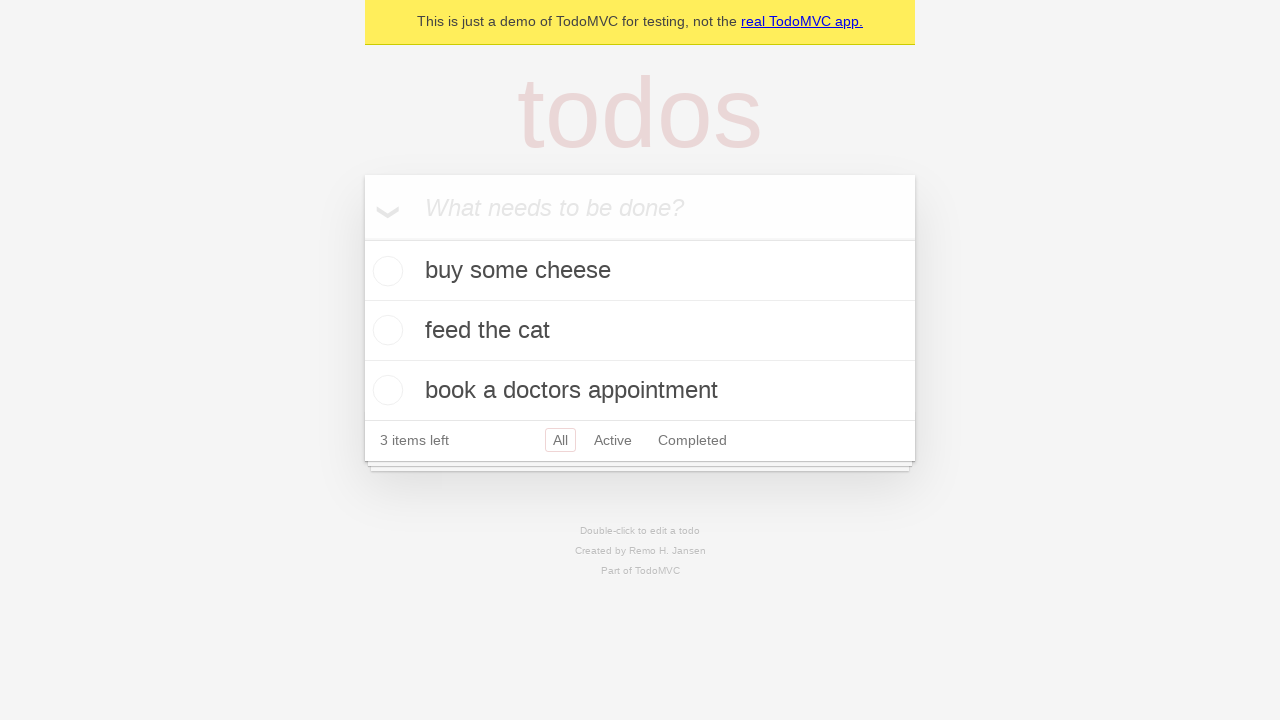

Checked the second todo item at (385, 330) on .todo-list li .toggle >> nth=1
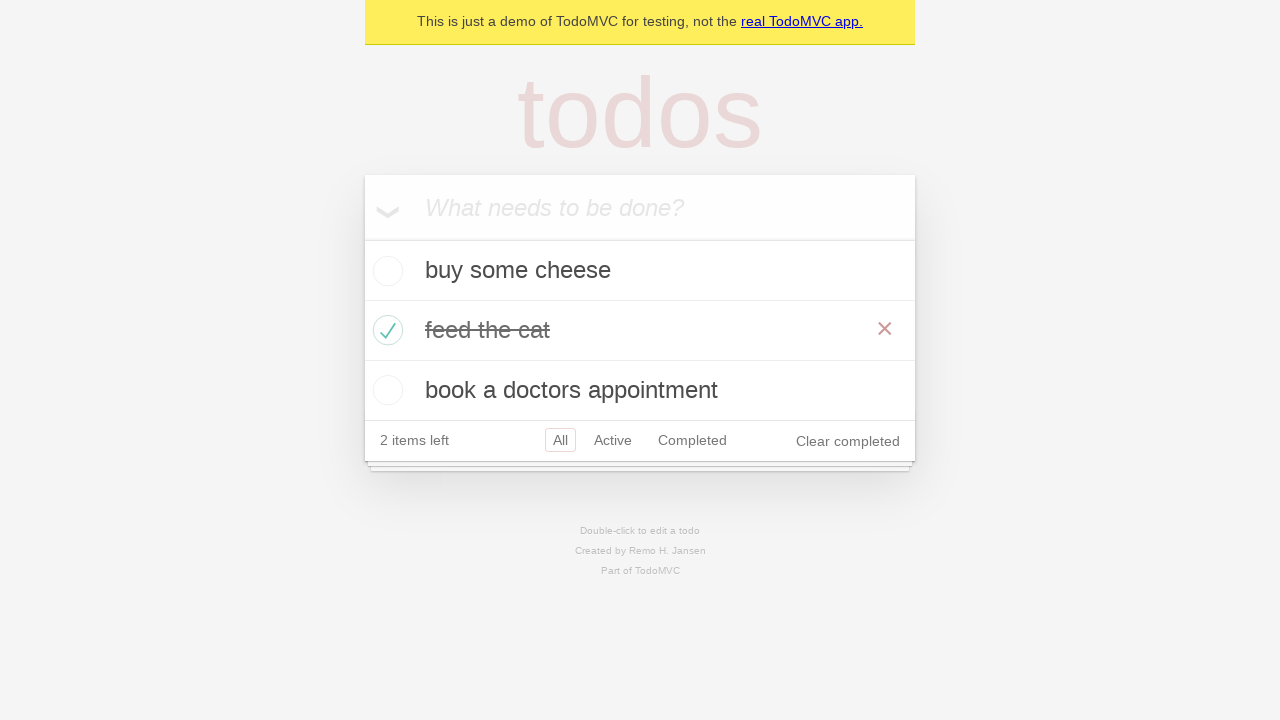

Clicked Active filter to display active items at (613, 440) on .filters >> text=Active
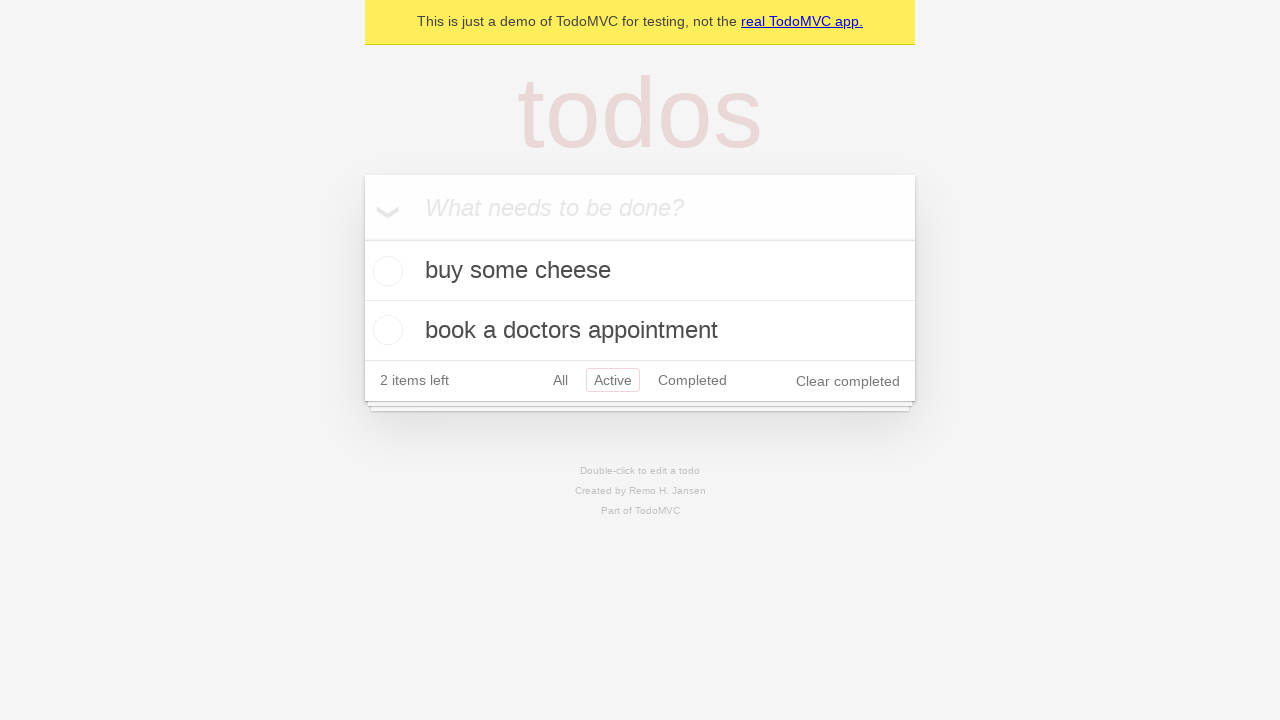

Clicked Completed filter to display completed items at (692, 380) on .filters >> text=Completed
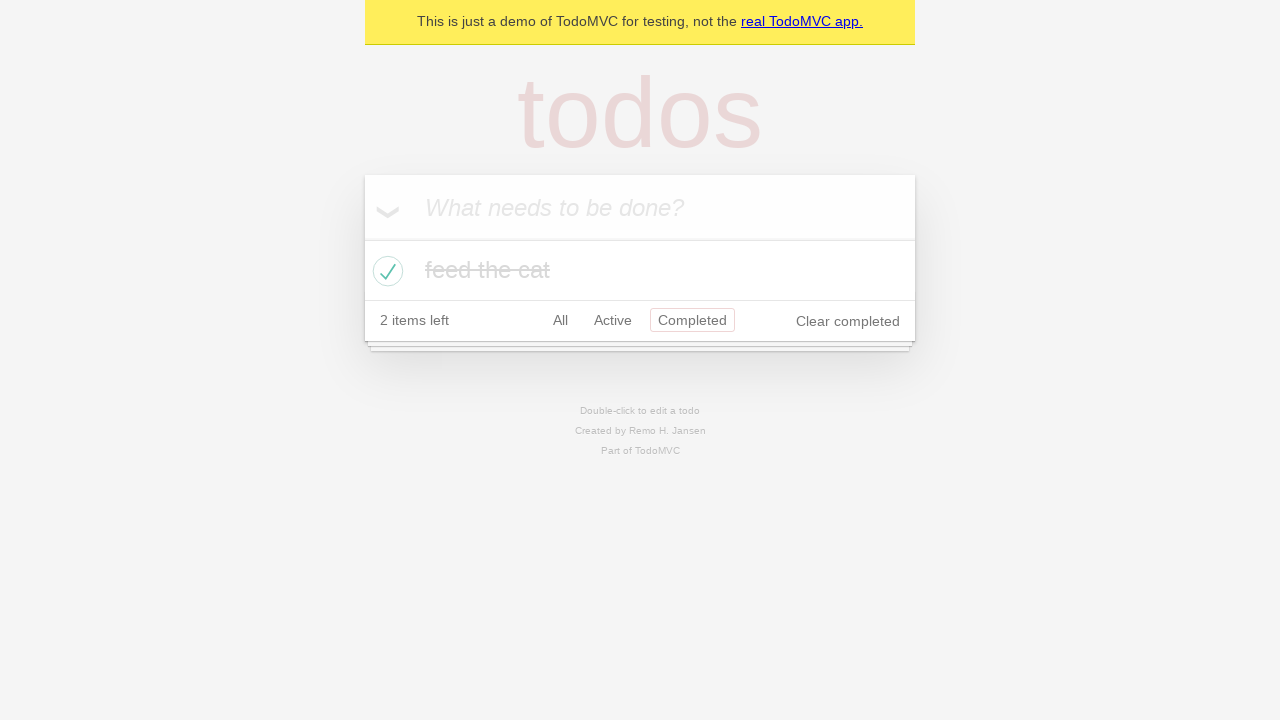

Clicked All filter to display all items at (560, 320) on .filters >> text=All
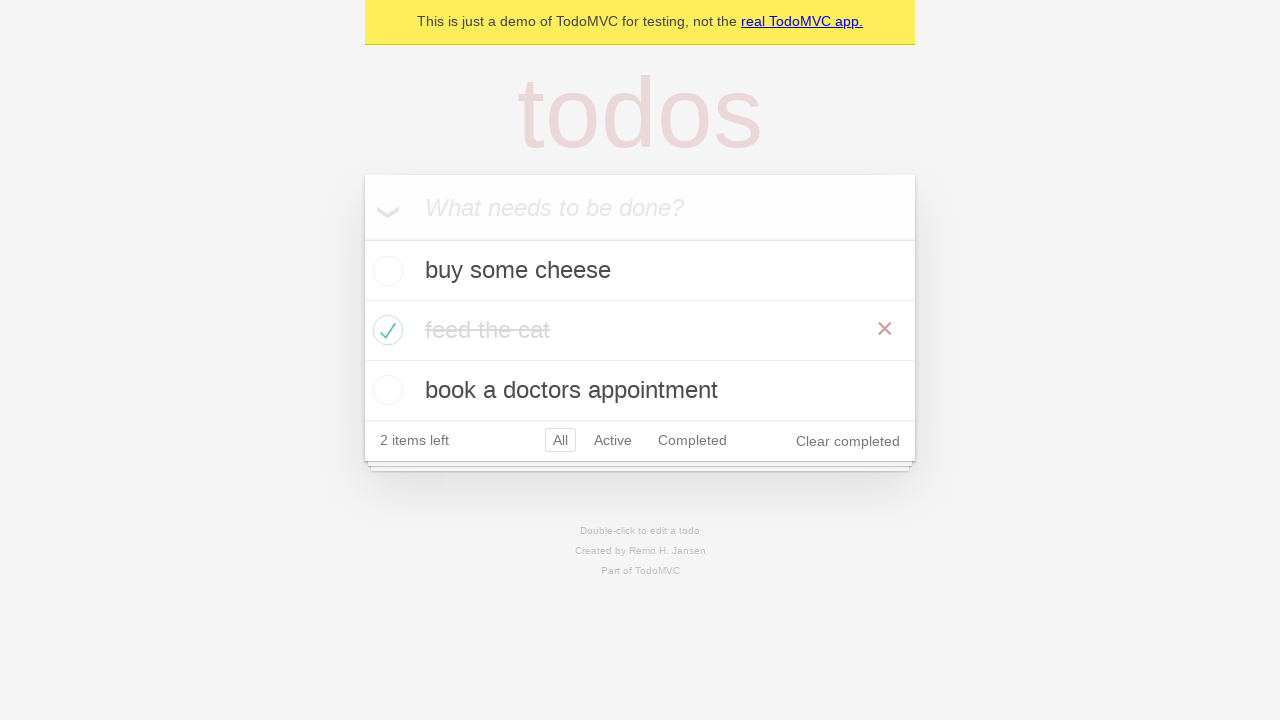

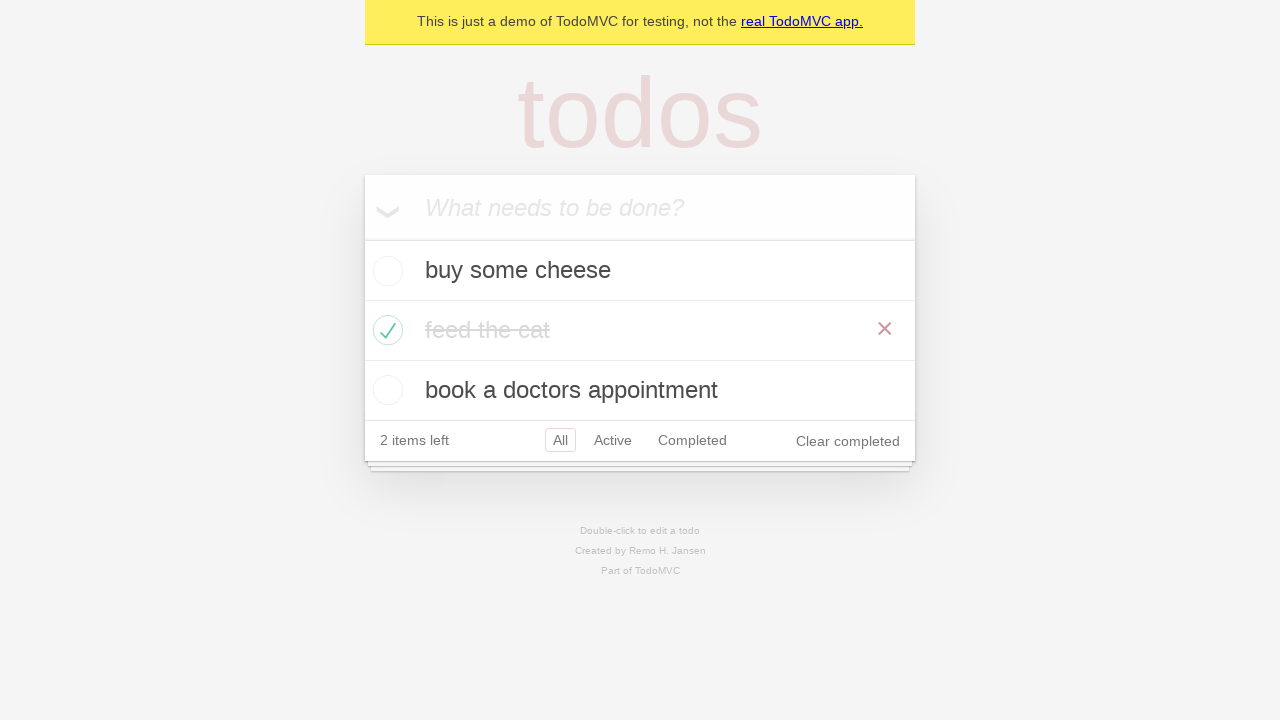